Tests right-click context menu functionality on jQueryUI page by performing a right-click action on a link element

Starting URL: https://jqueryui.com/slider/

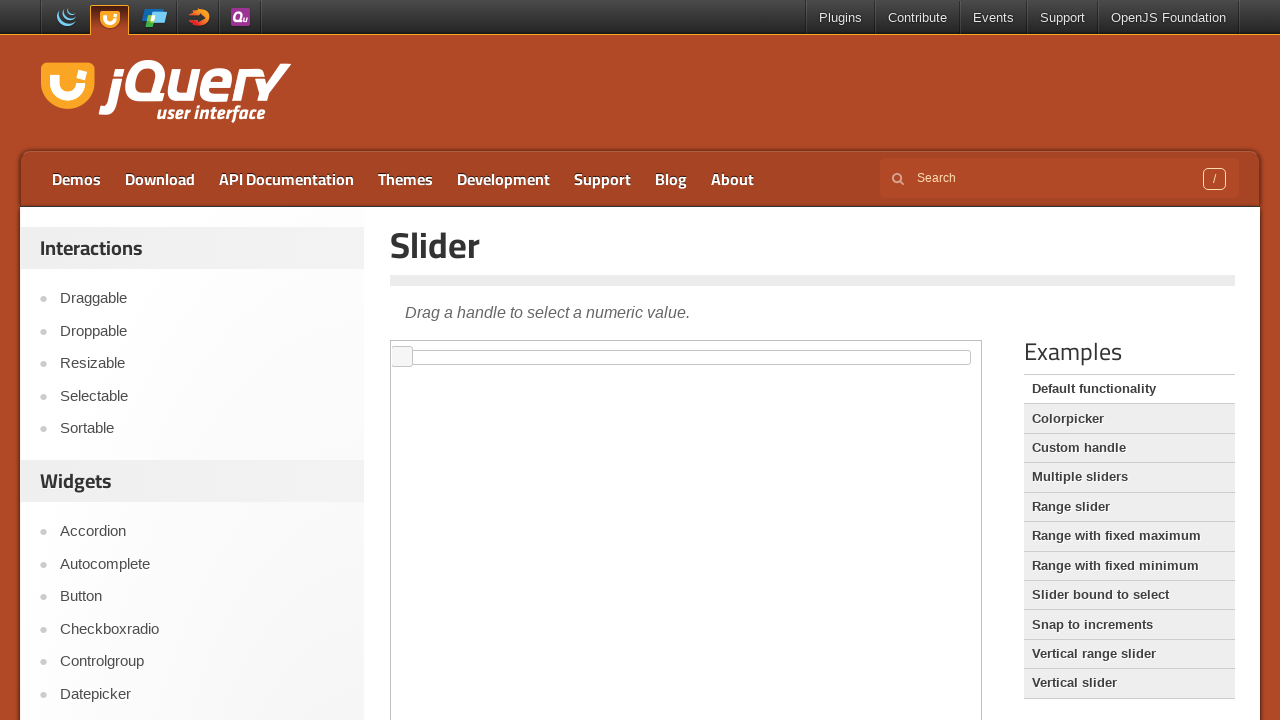

Navigated to jQueryUI slider page
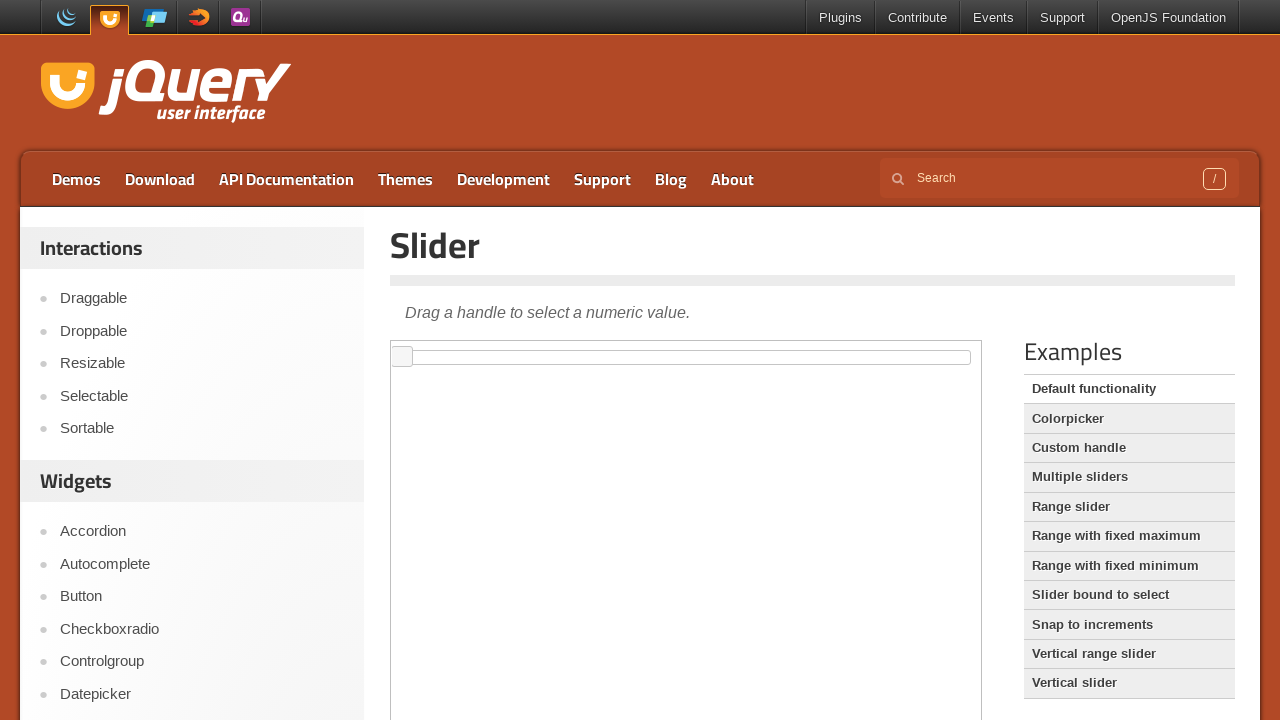

Right-clicked on Droppable link to open context menu at (202, 331) on text=Droppable
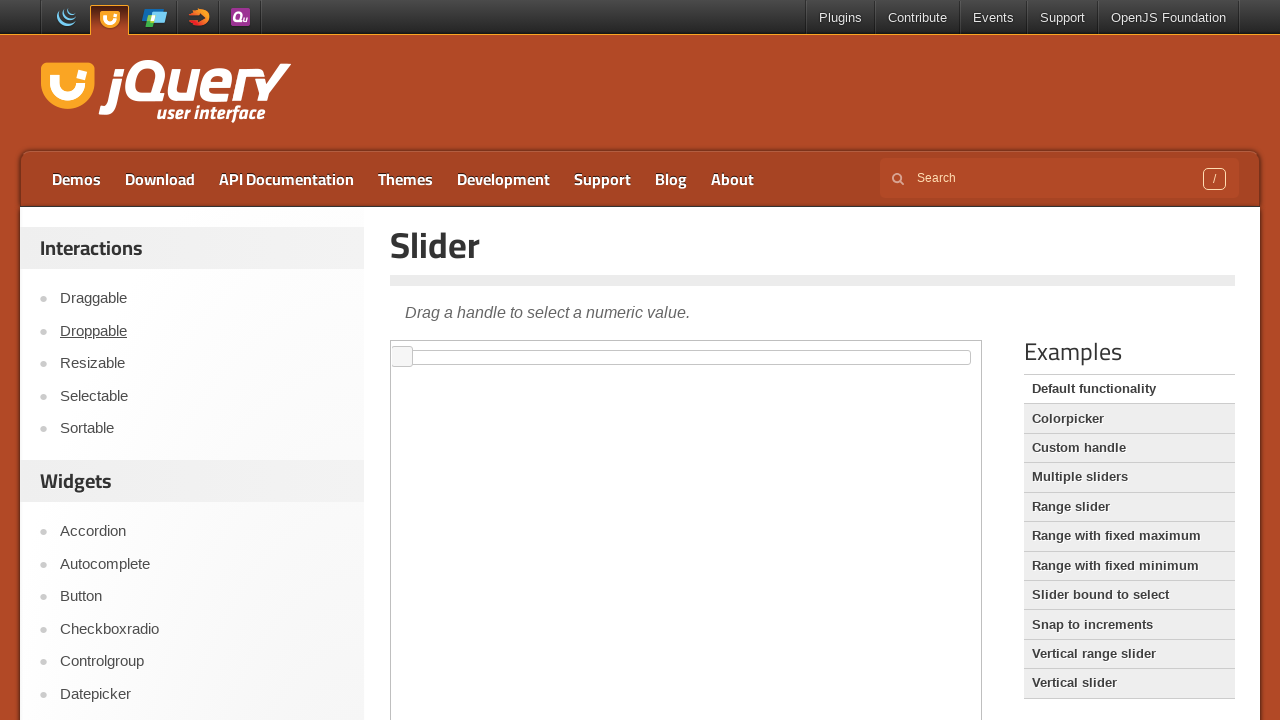

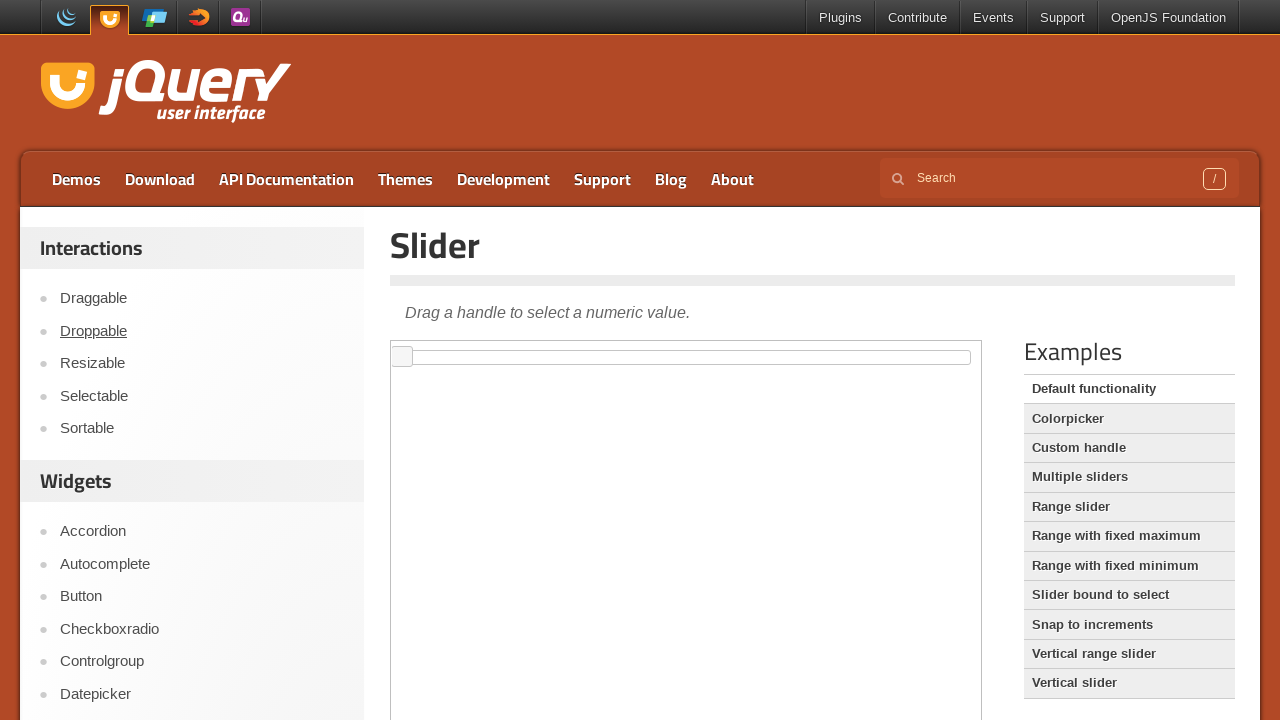